Tests radio button functionality by selecting a radio button option.

Starting URL: https://practice.expandtesting.com/radio-buttons

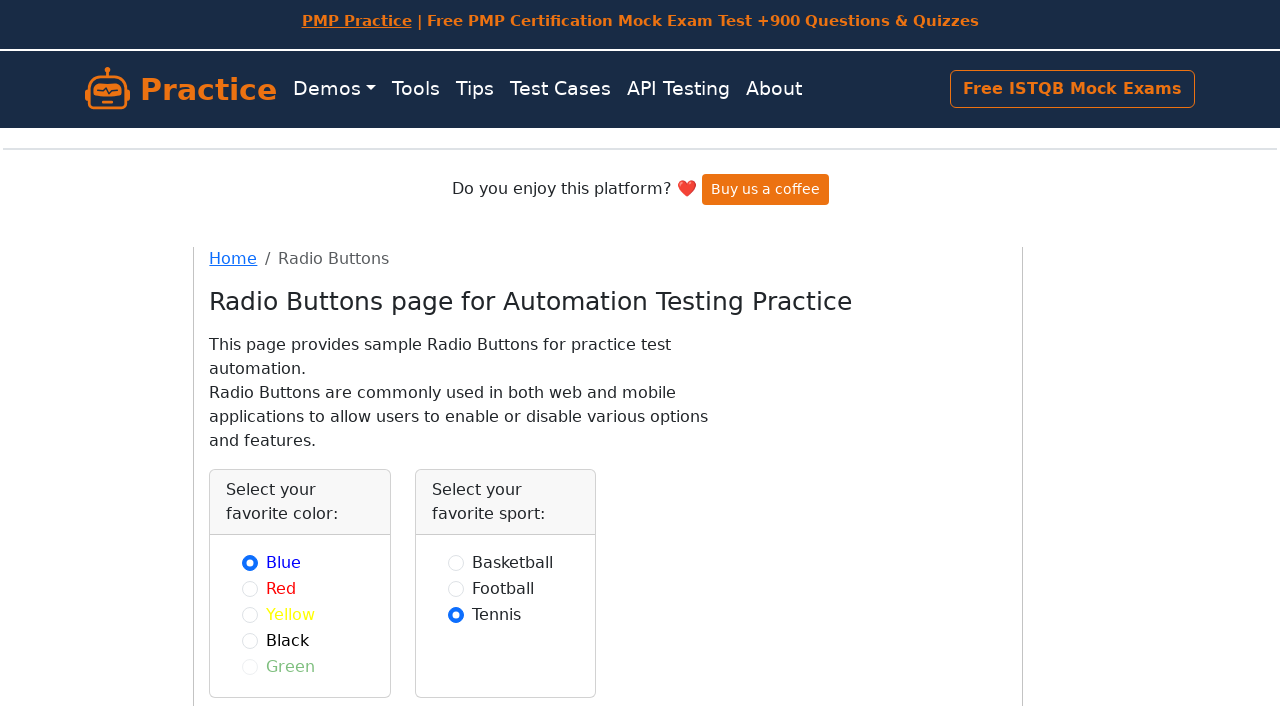

Page heading 'Radio Buttons page for Automation Testing Practice' is visible
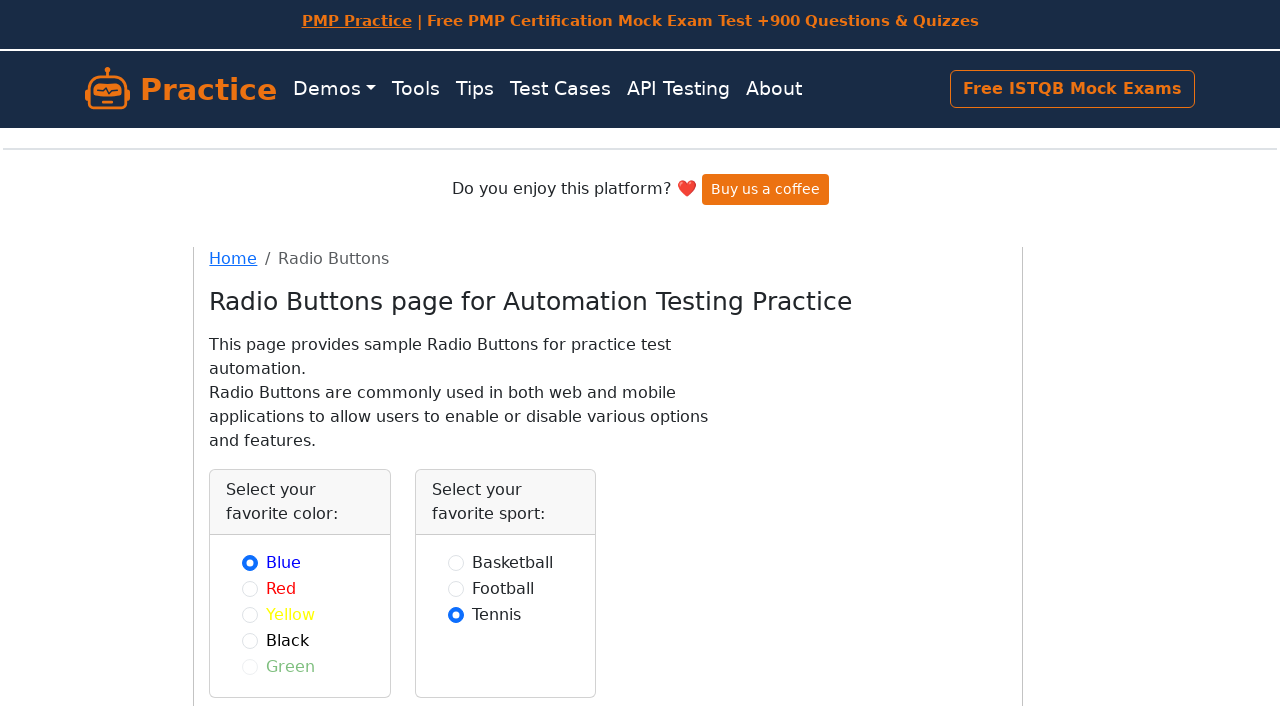

Selected red radio button option at (250, 588) on input.form-check-input[value='red']
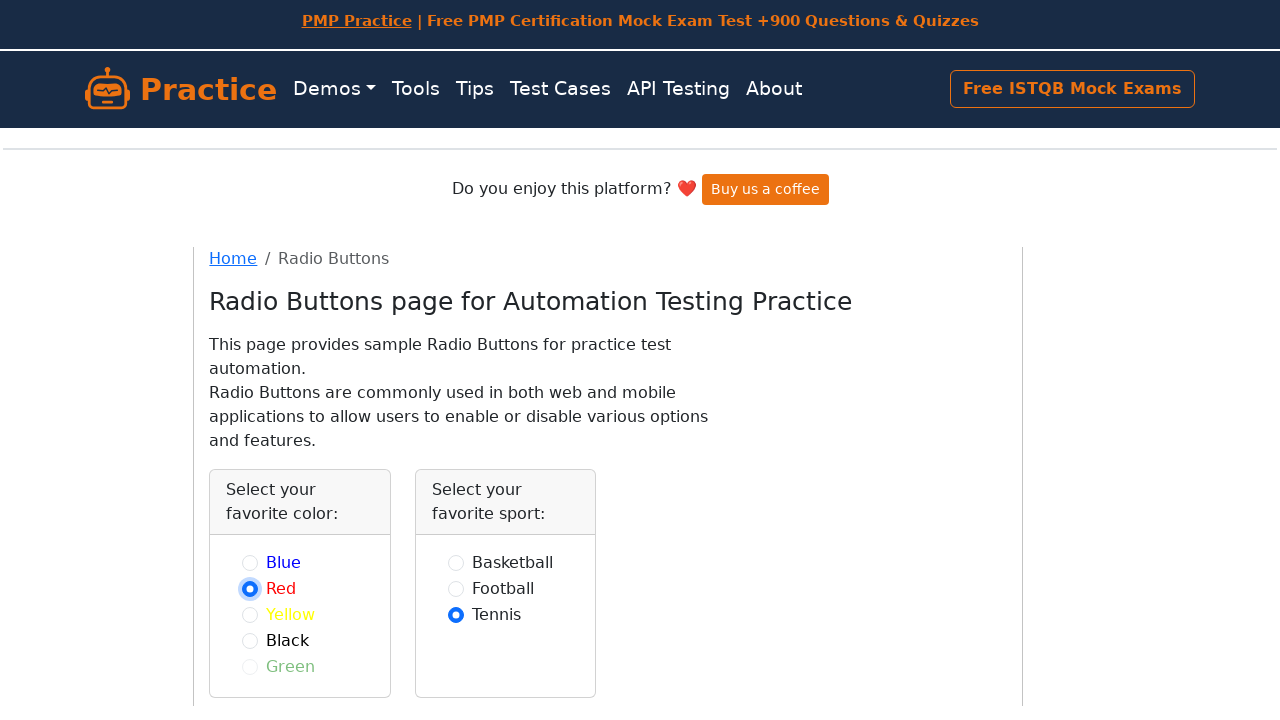

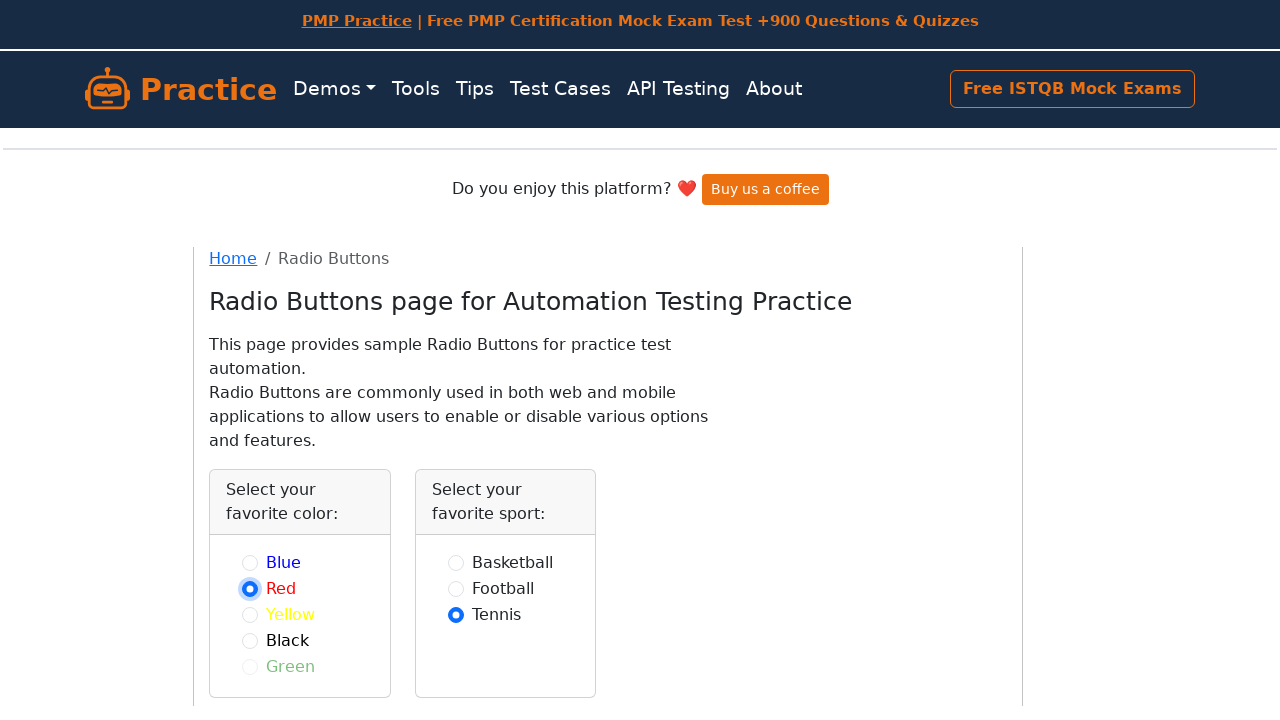